Simple smoke test that navigates to GitHub's homepage and verifies the page loads by checking the title

Starting URL: https://github.com

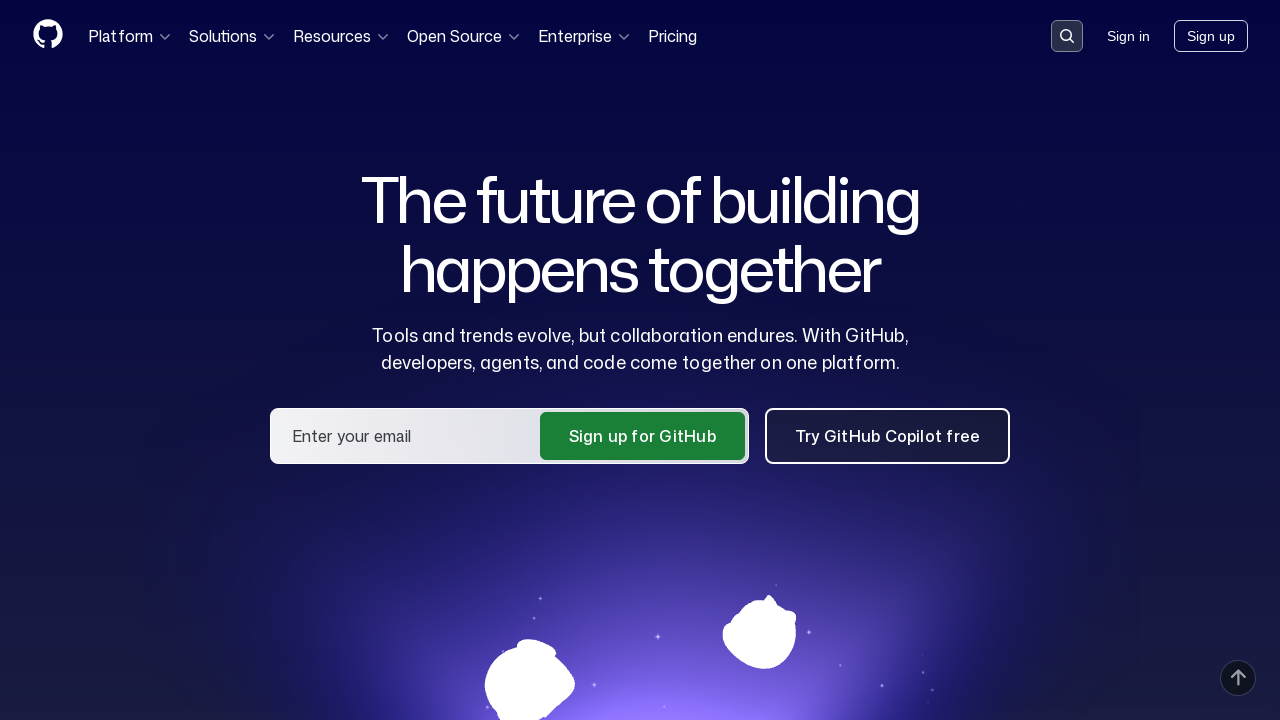

Navigated to GitHub homepage
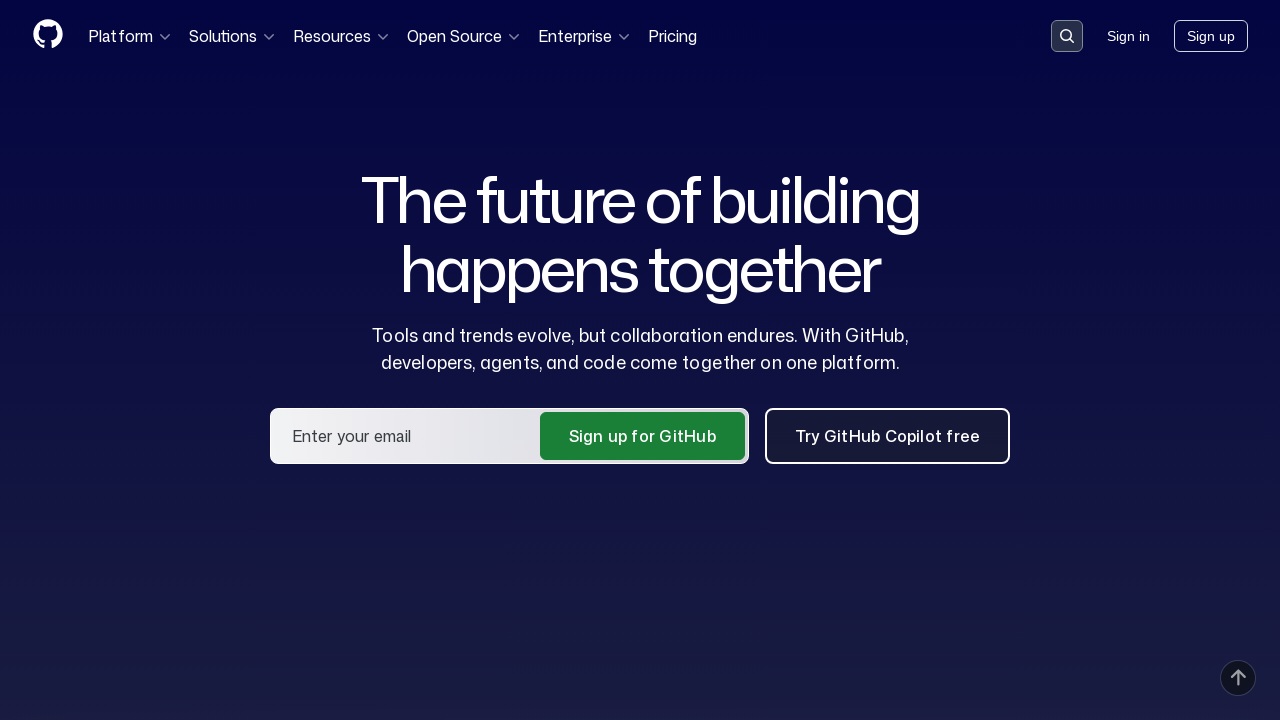

Page fully loaded (domcontentloaded)
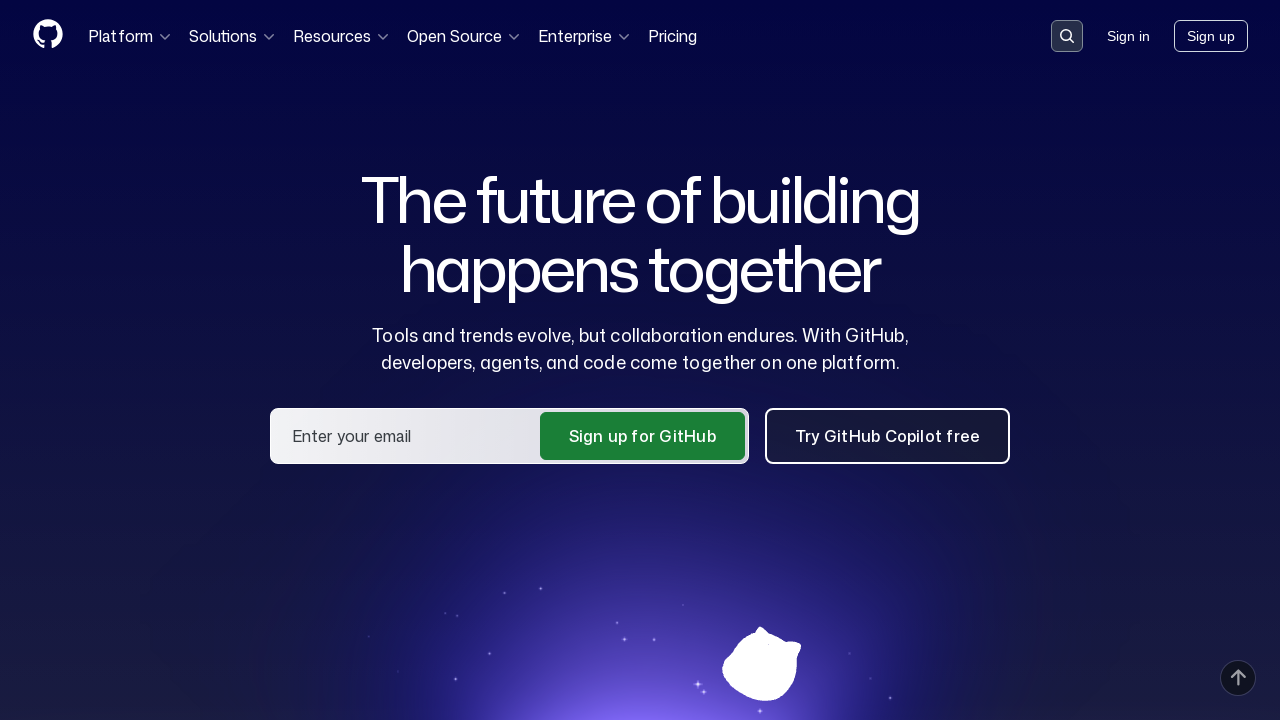

Retrieved page title: 'GitHub · Change is constant. GitHub keeps you ahead. · GitHub'
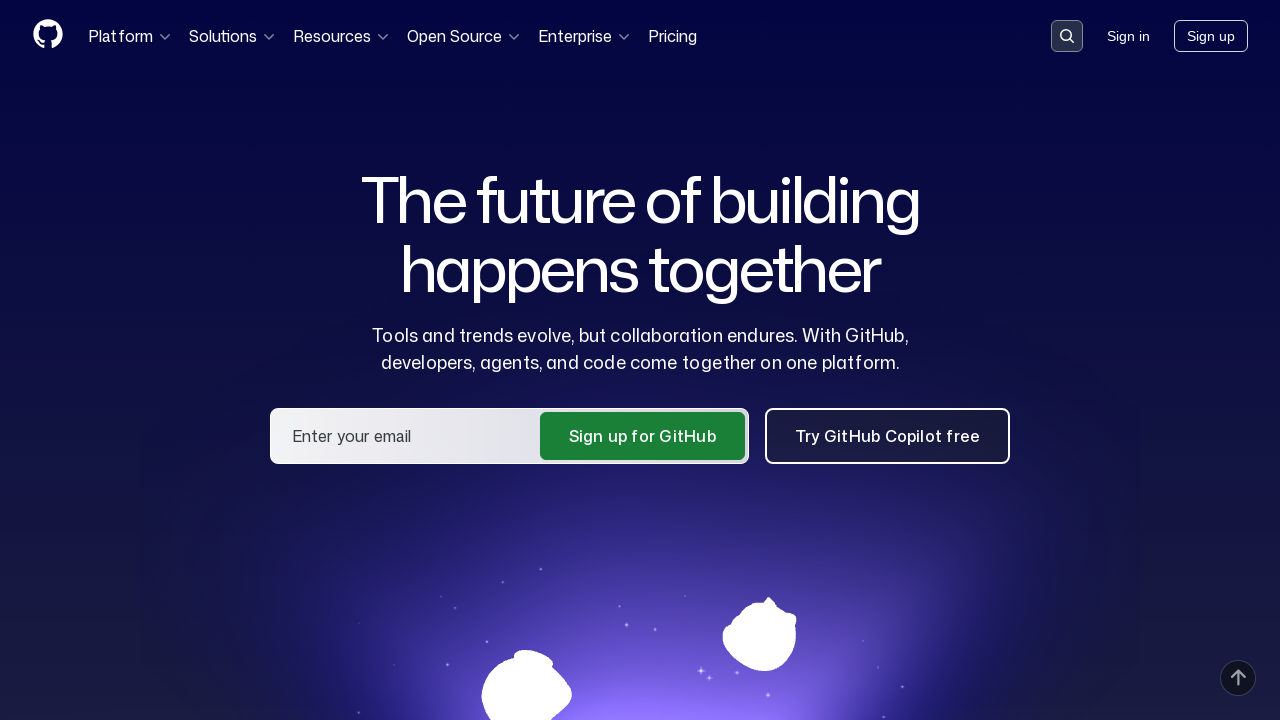

Assertion passed: 'GitHub' found in page title
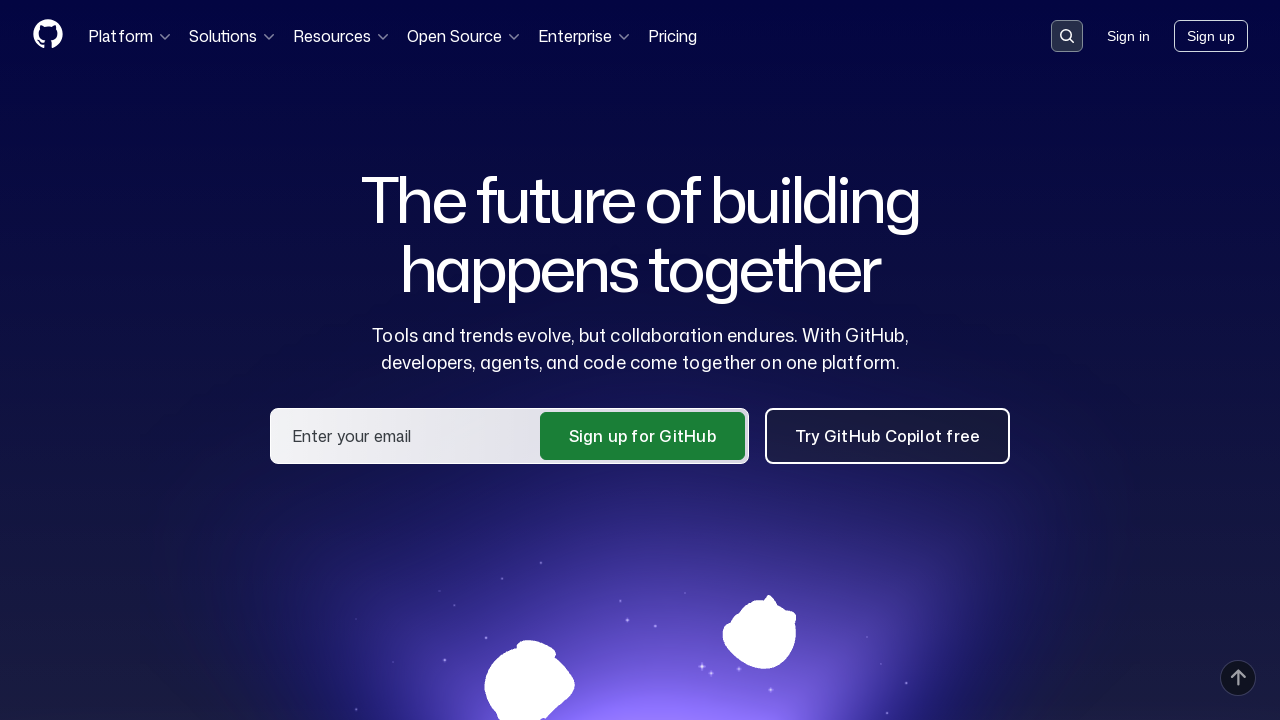

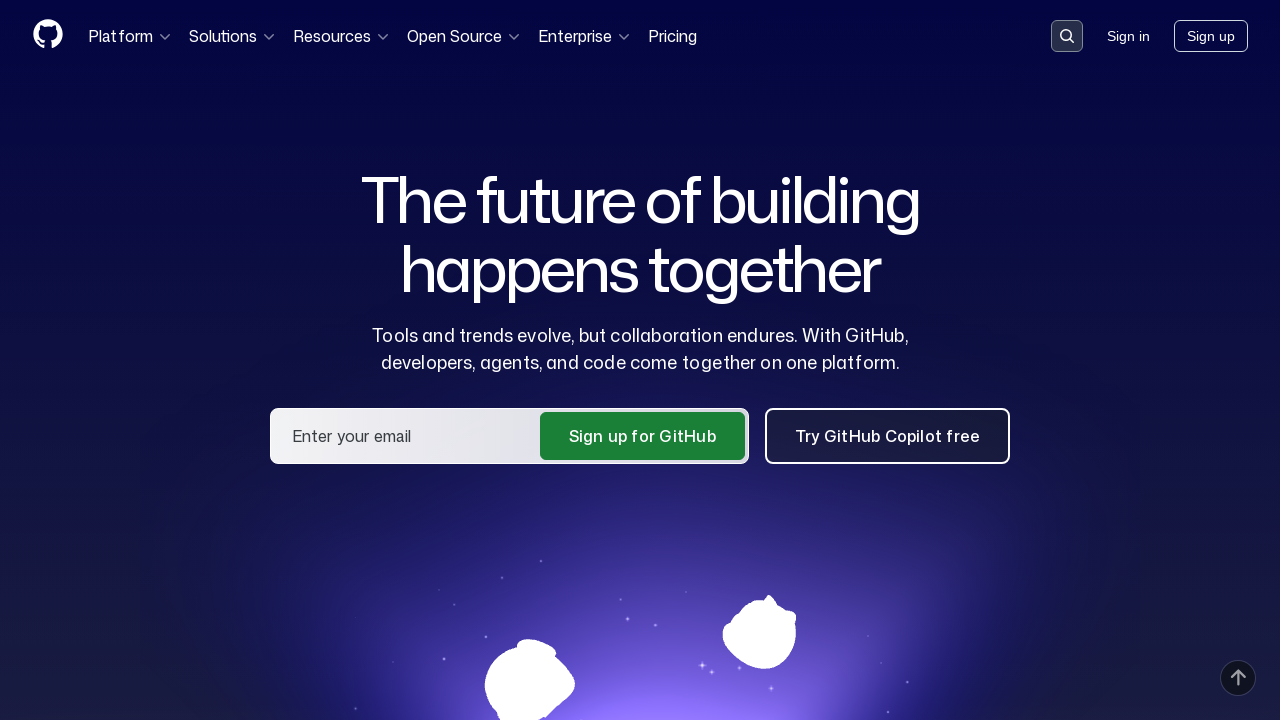